Tests hover functionality by hovering over an avatar image and verifying that the caption information becomes visible

Starting URL: http://the-internet.herokuapp.com/hovers

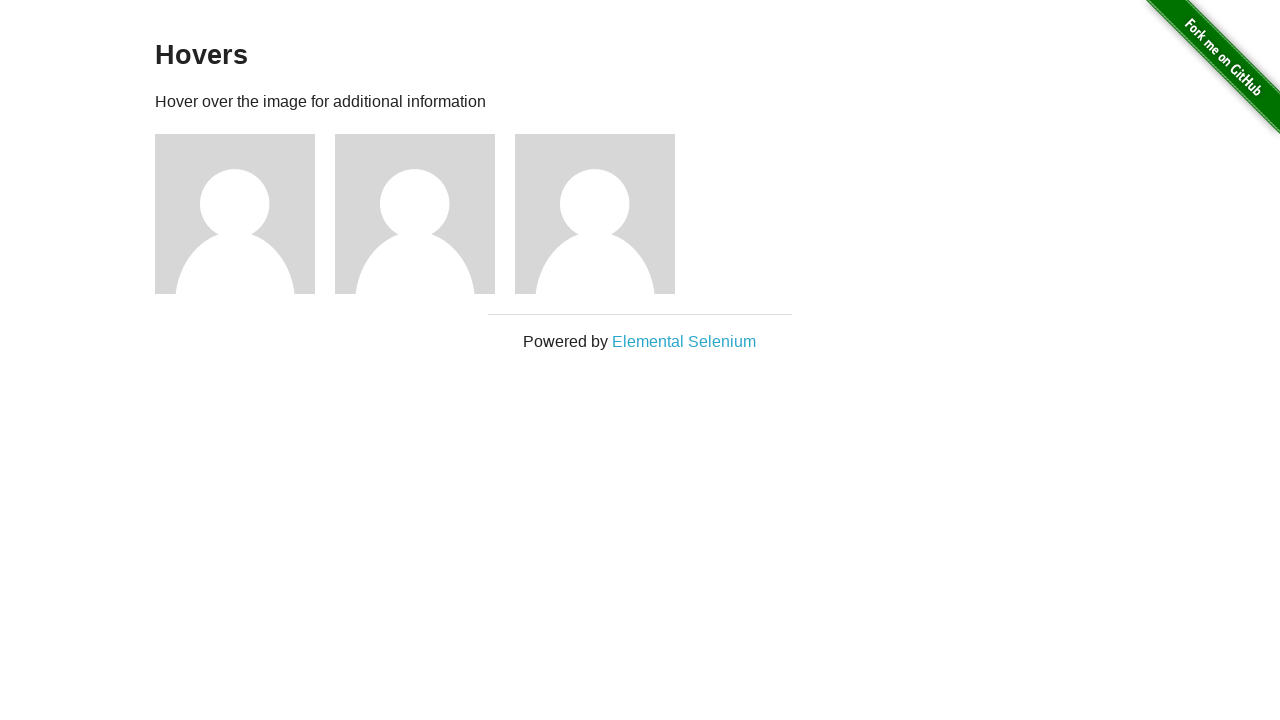

Hovered over the first avatar image element at (245, 214) on .figure >> nth=0
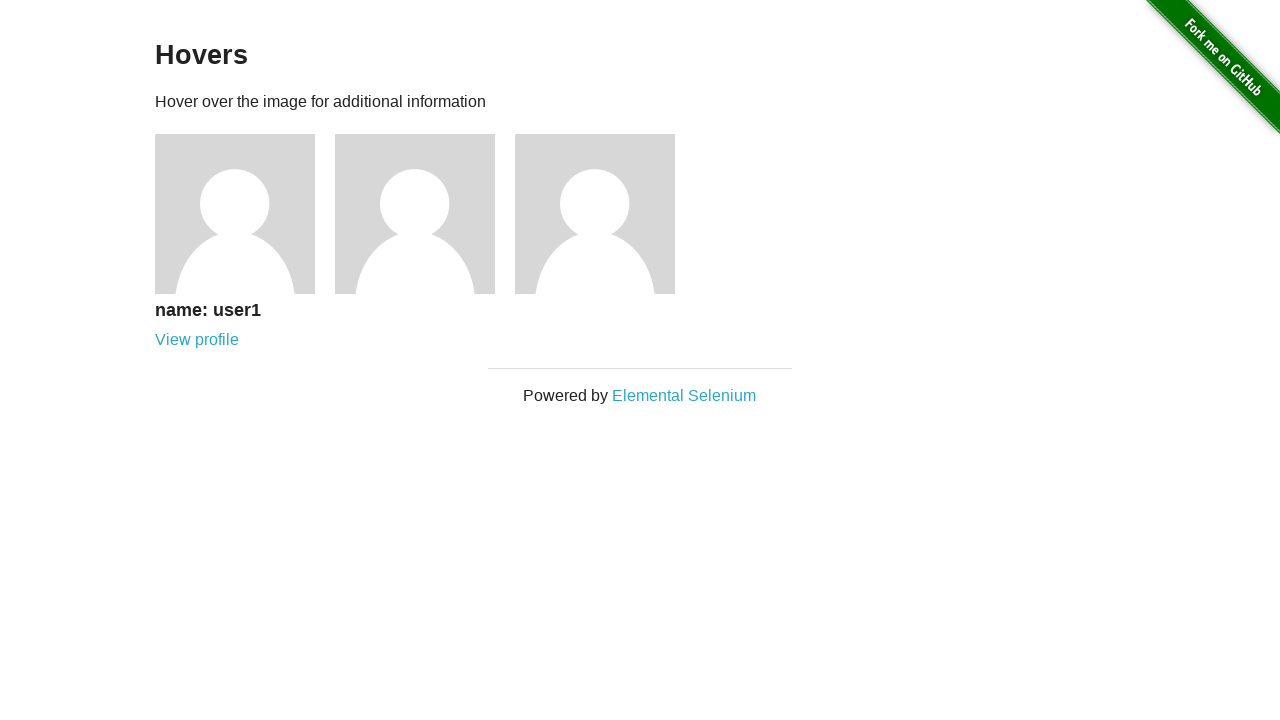

Waited for caption information to become visible
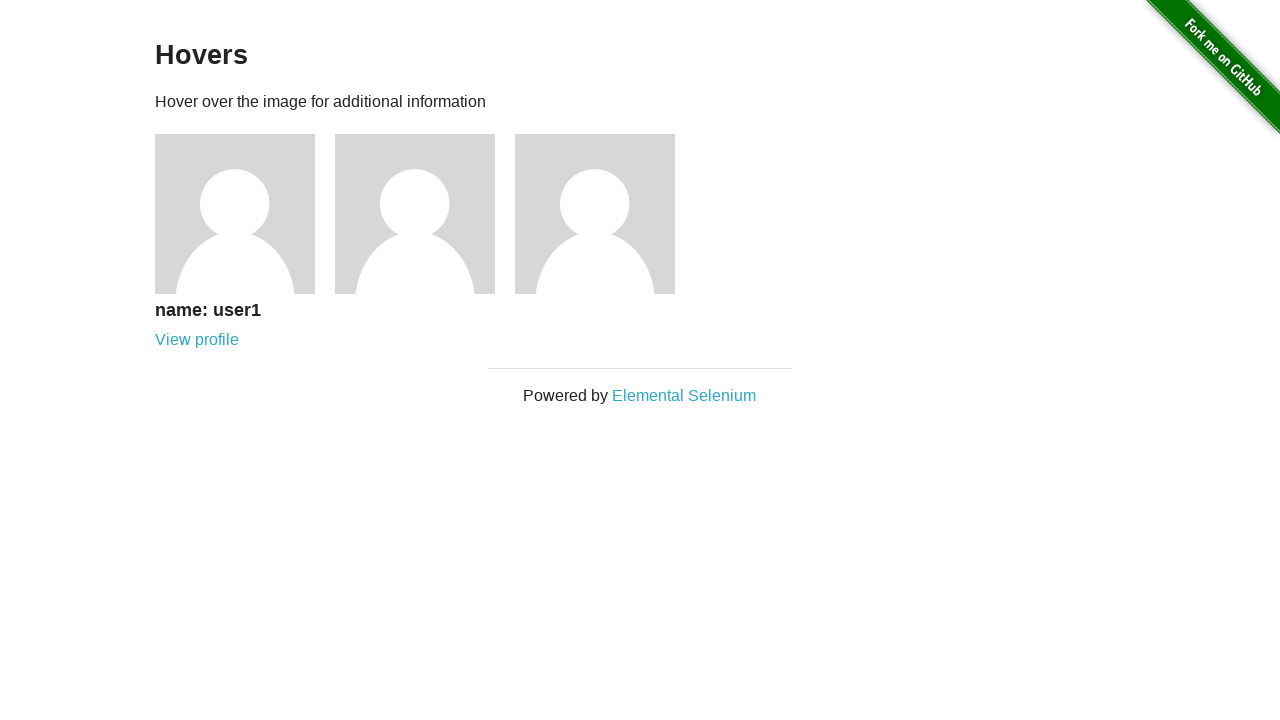

Verified that the caption is visible
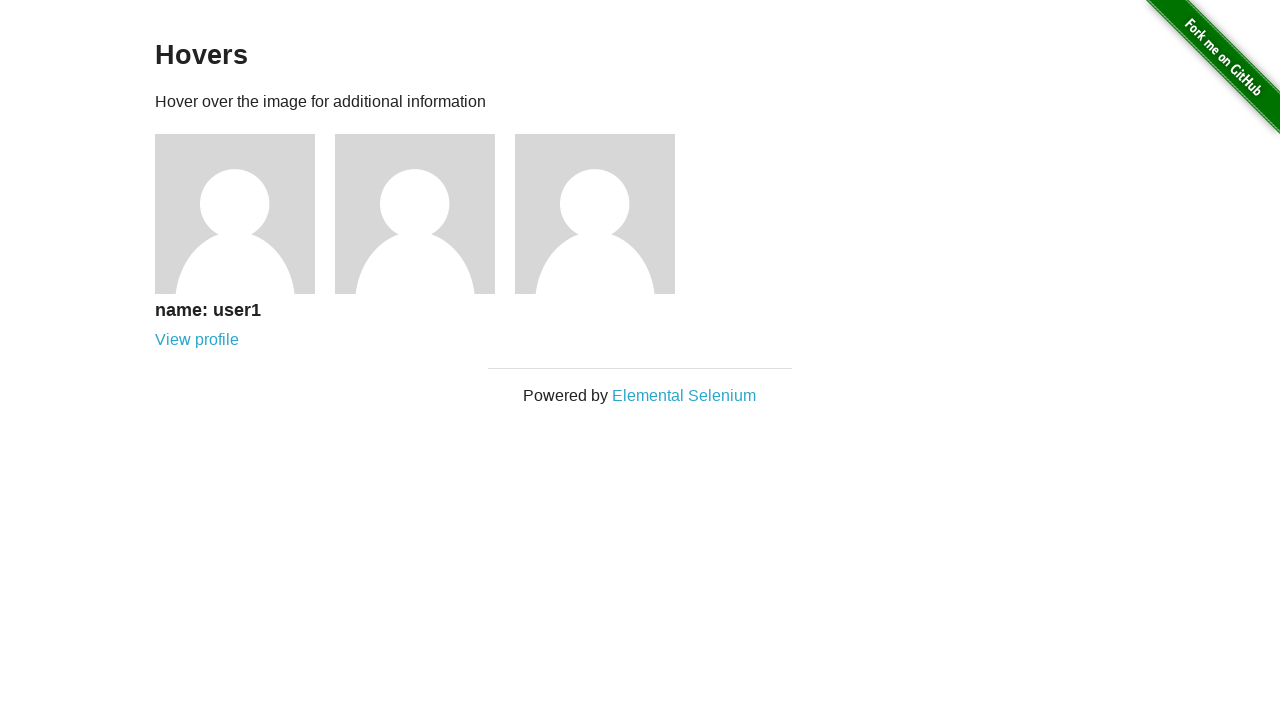

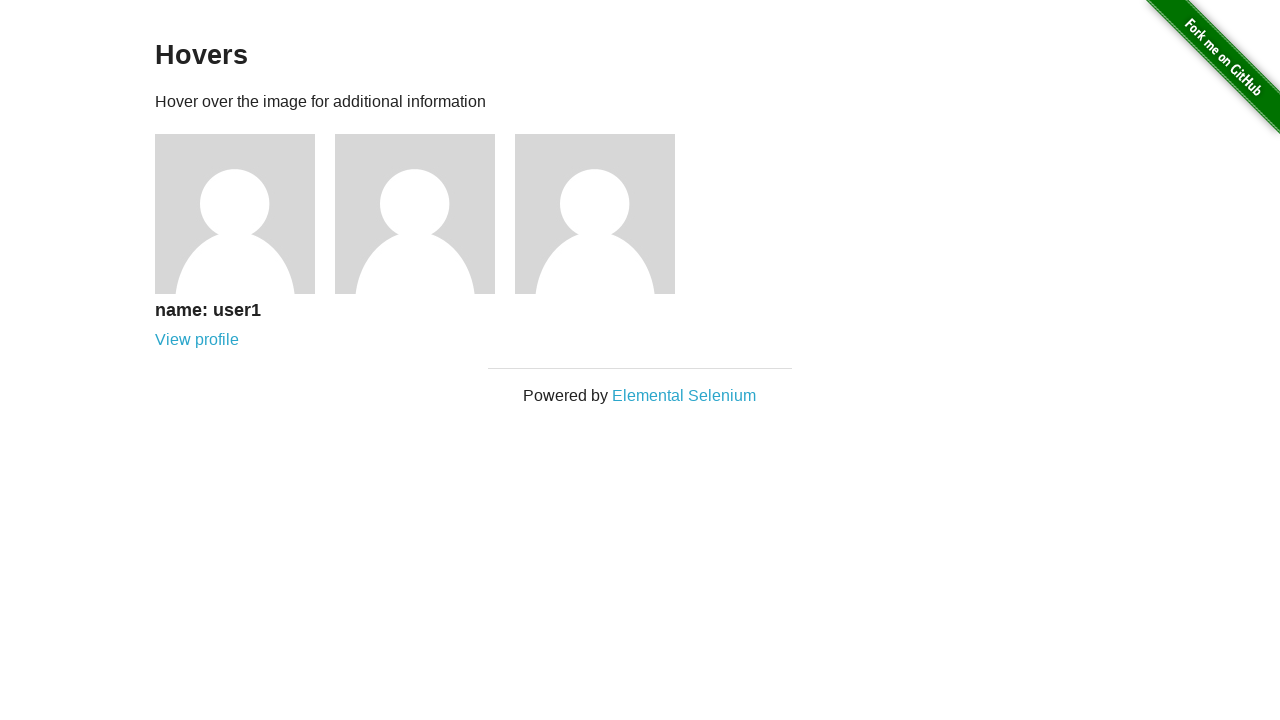